Tests clicking a button with dynamic ID by using CSS selector to find it consistently across page reloads

Starting URL: http://uitestingplayground.com/dynamicid

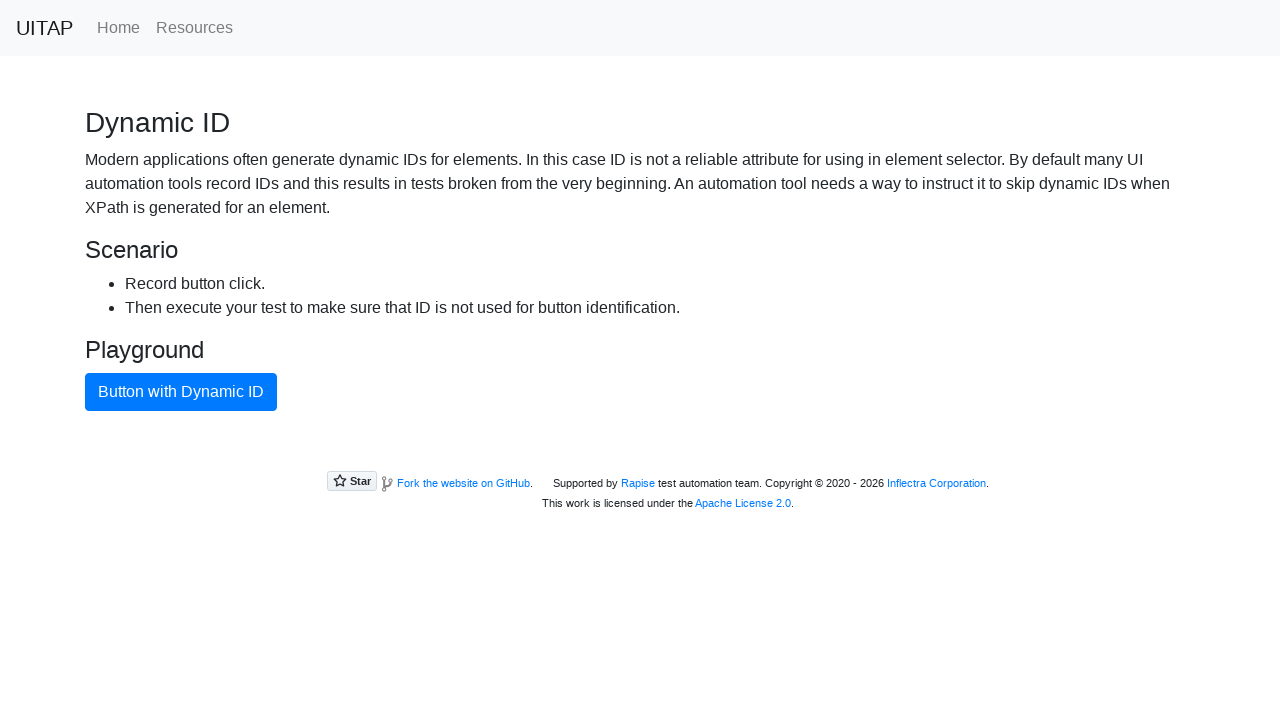

Clicked primary button using CSS selector (iteration 1) at (181, 392) on .btn-primary
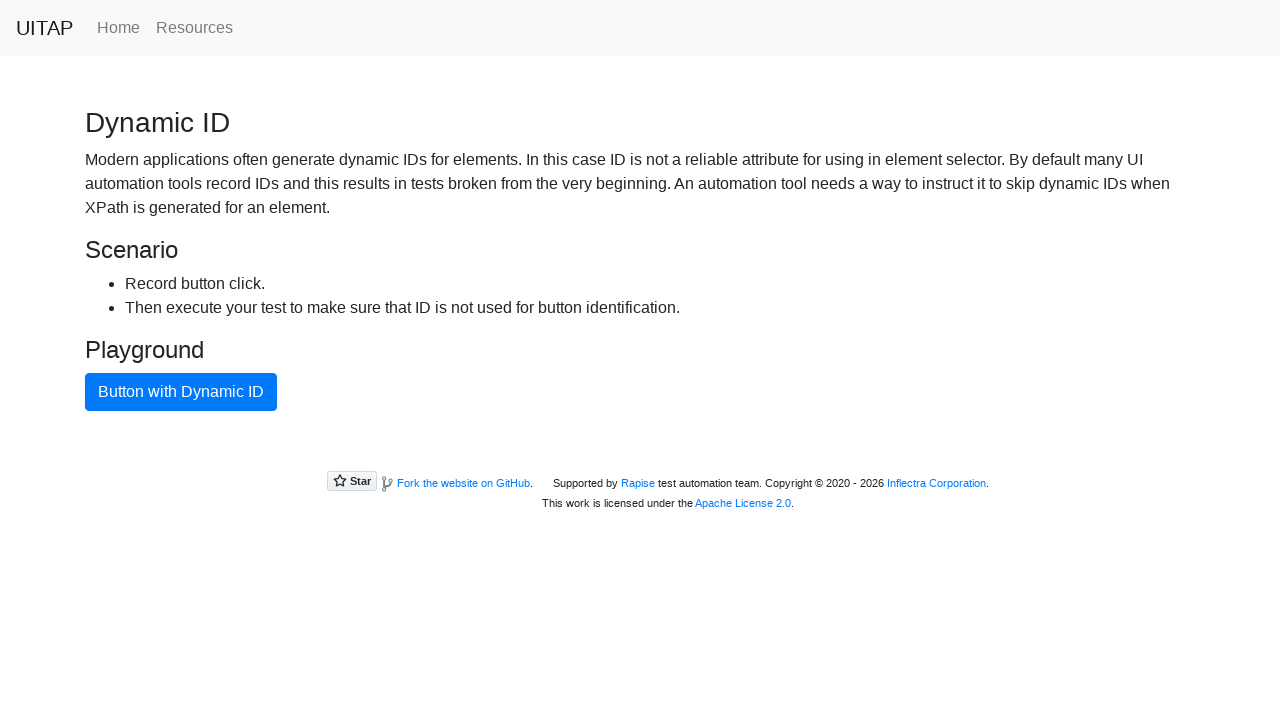

Navigated to dynamic ID test page (iteration 2)
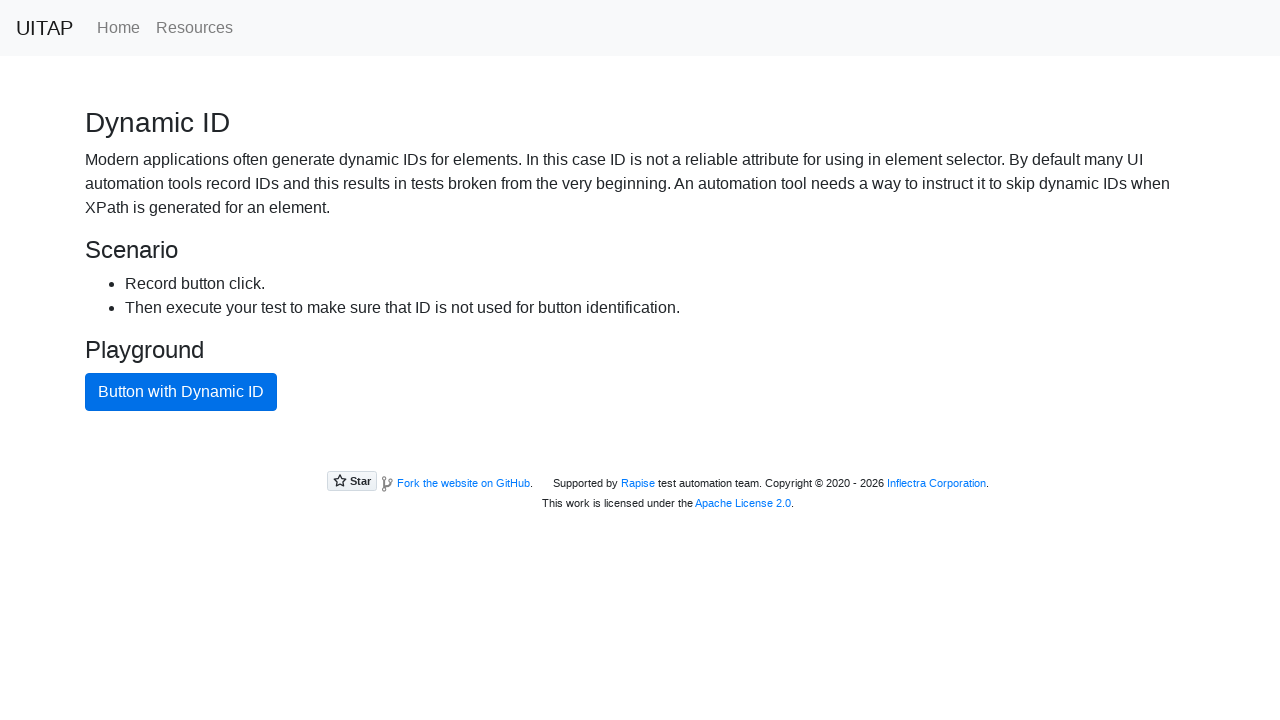

Clicked primary button using CSS selector (iteration 2) at (181, 392) on .btn-primary
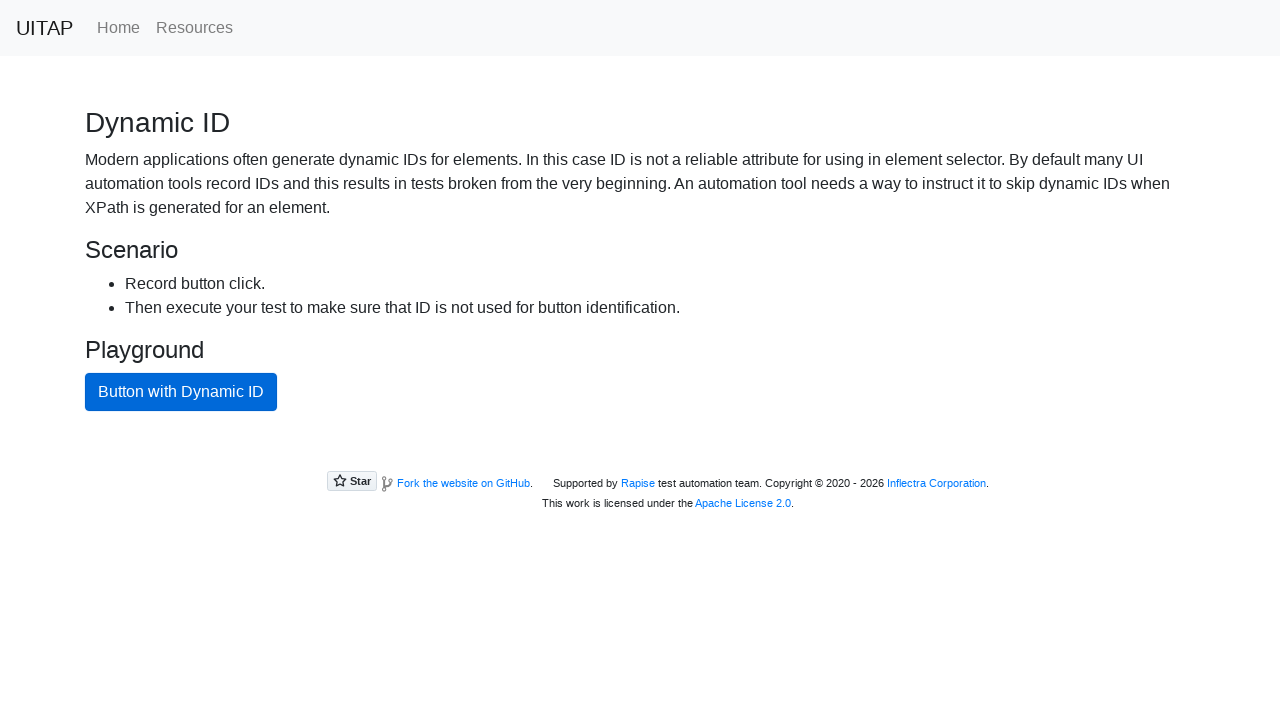

Navigated to dynamic ID test page (iteration 3)
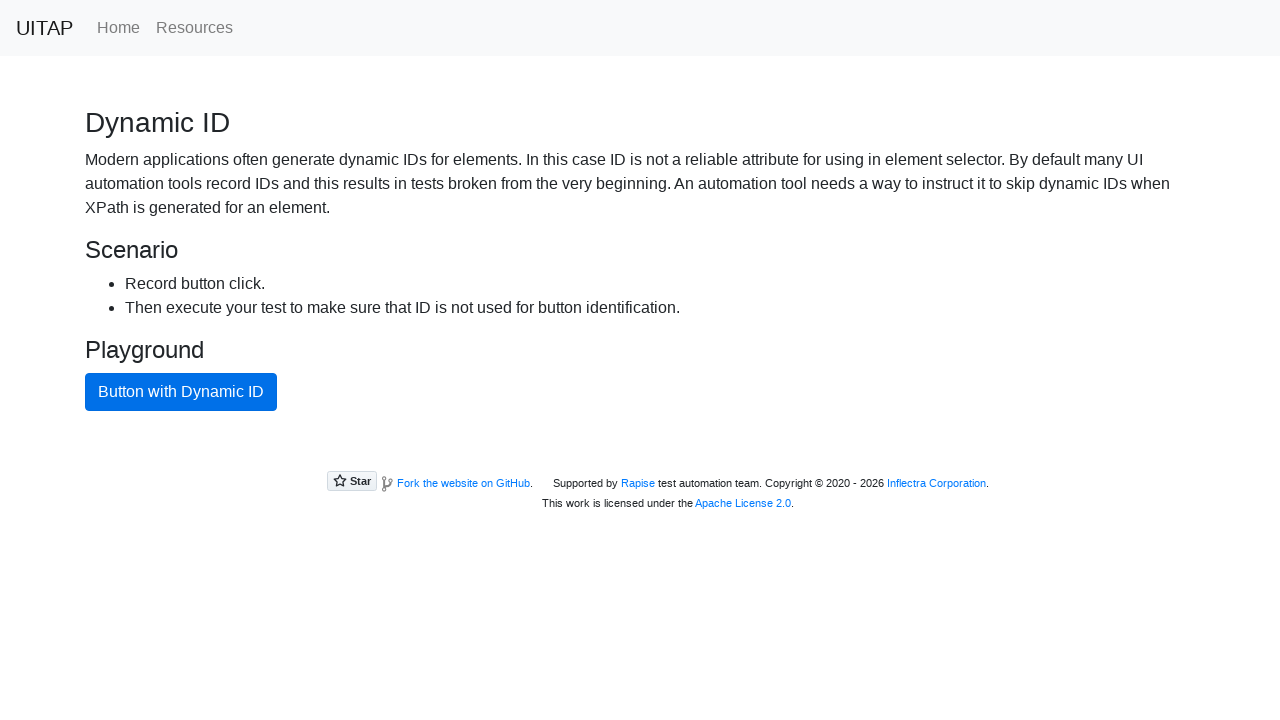

Clicked primary button using CSS selector (iteration 3) at (181, 392) on .btn-primary
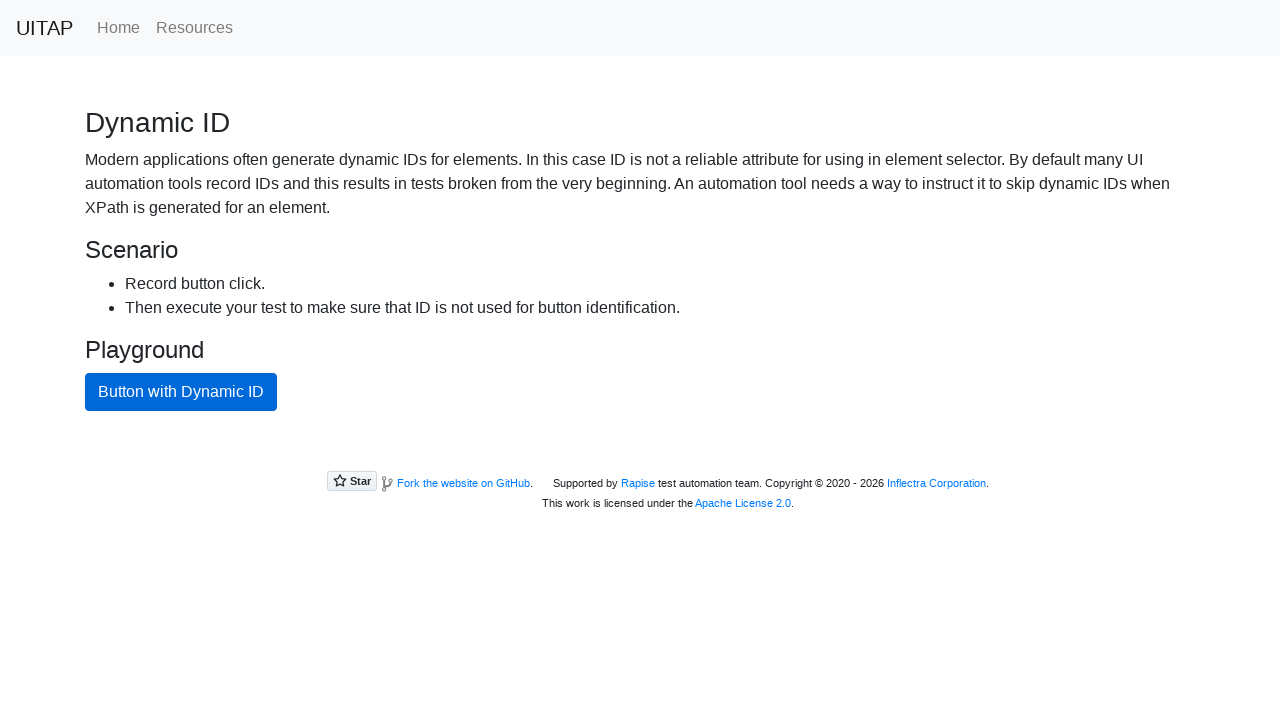

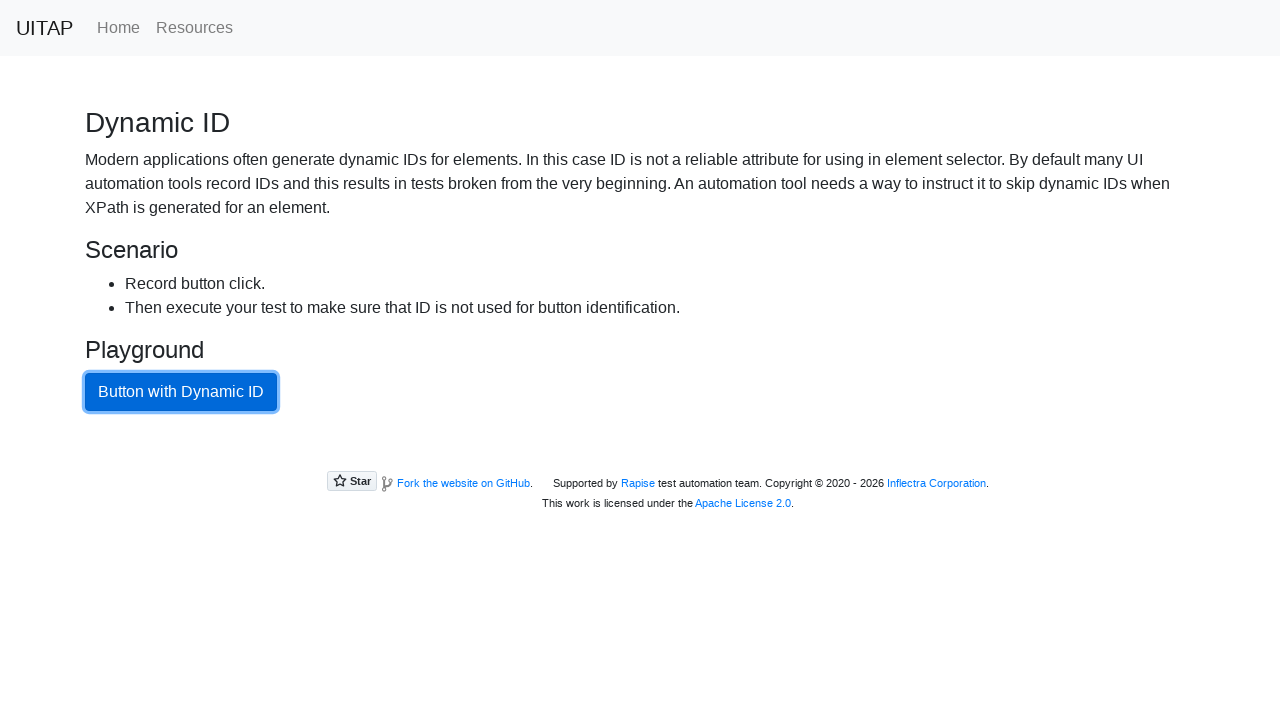